Tests interaction with multiple iframes by switching between frames and filling input fields in each frame, including a nested iframe

Starting URL: https://ui.vision/demo/webtest/frames/

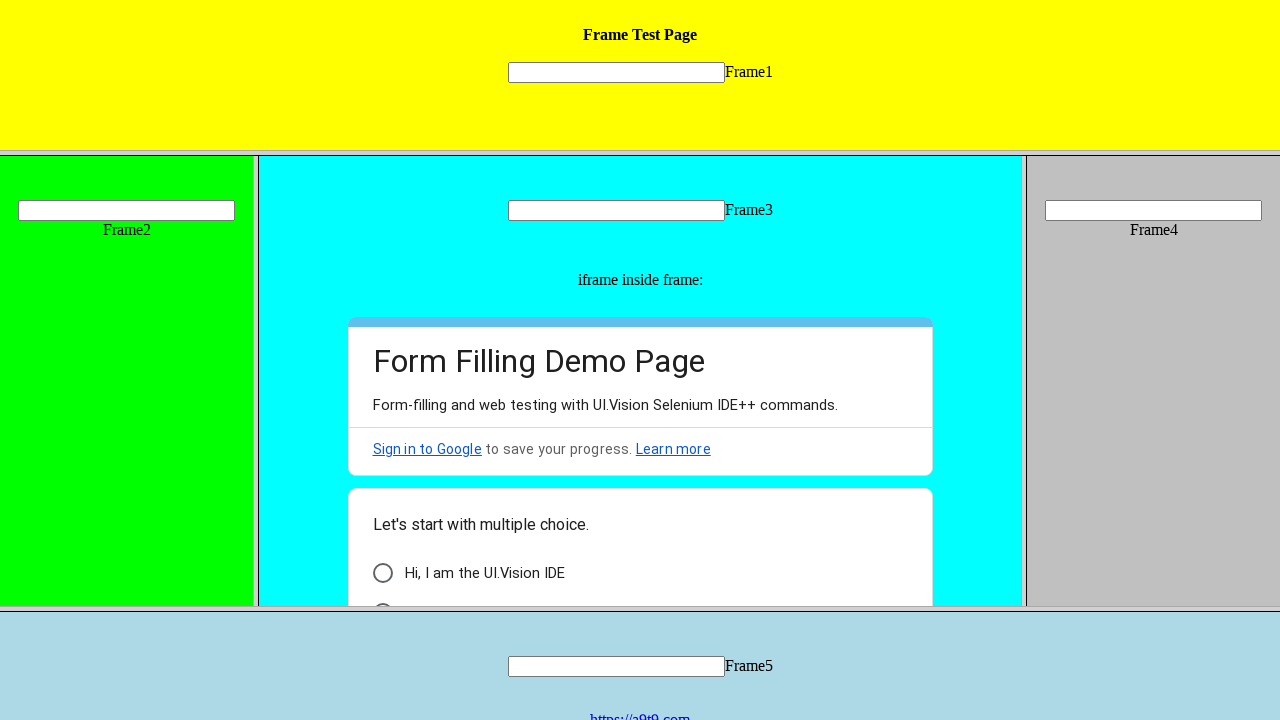

Located frame 1 with src='frame_1.html'
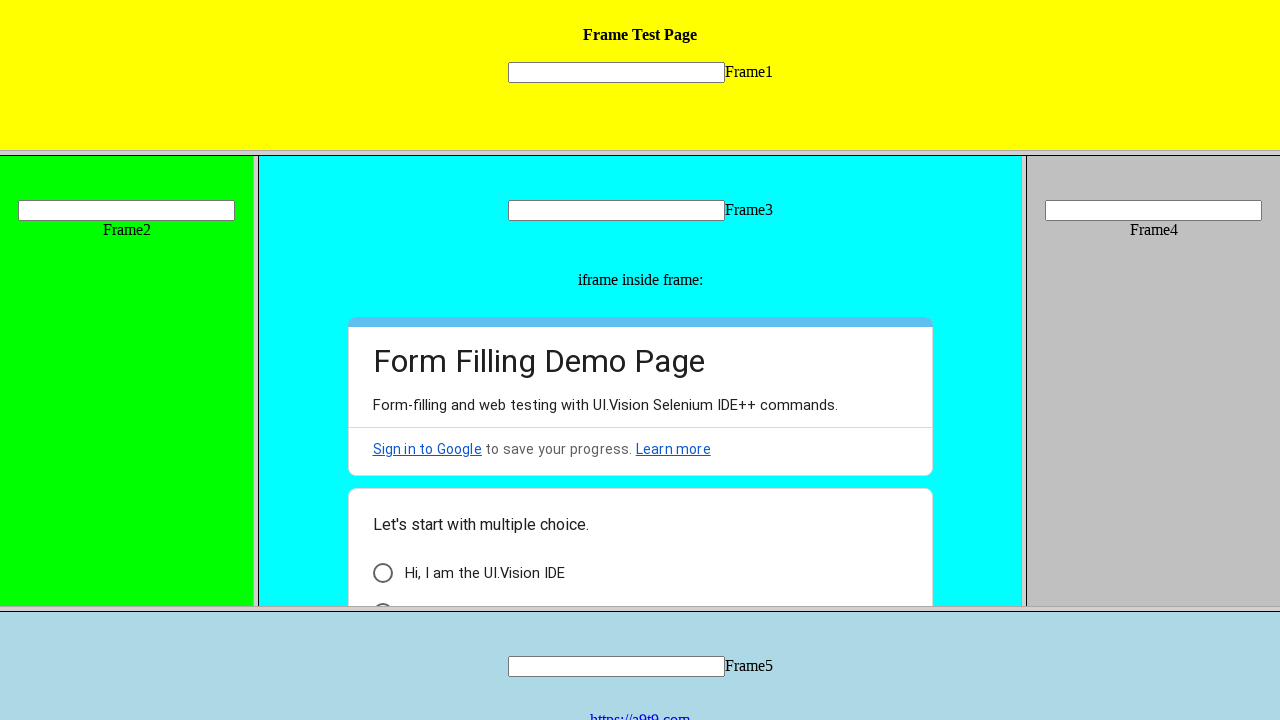

Filled input field in frame 1 with 'This is frame1' on frame[src='frame_1.html'] >> internal:control=enter-frame >> input[name='mytext1
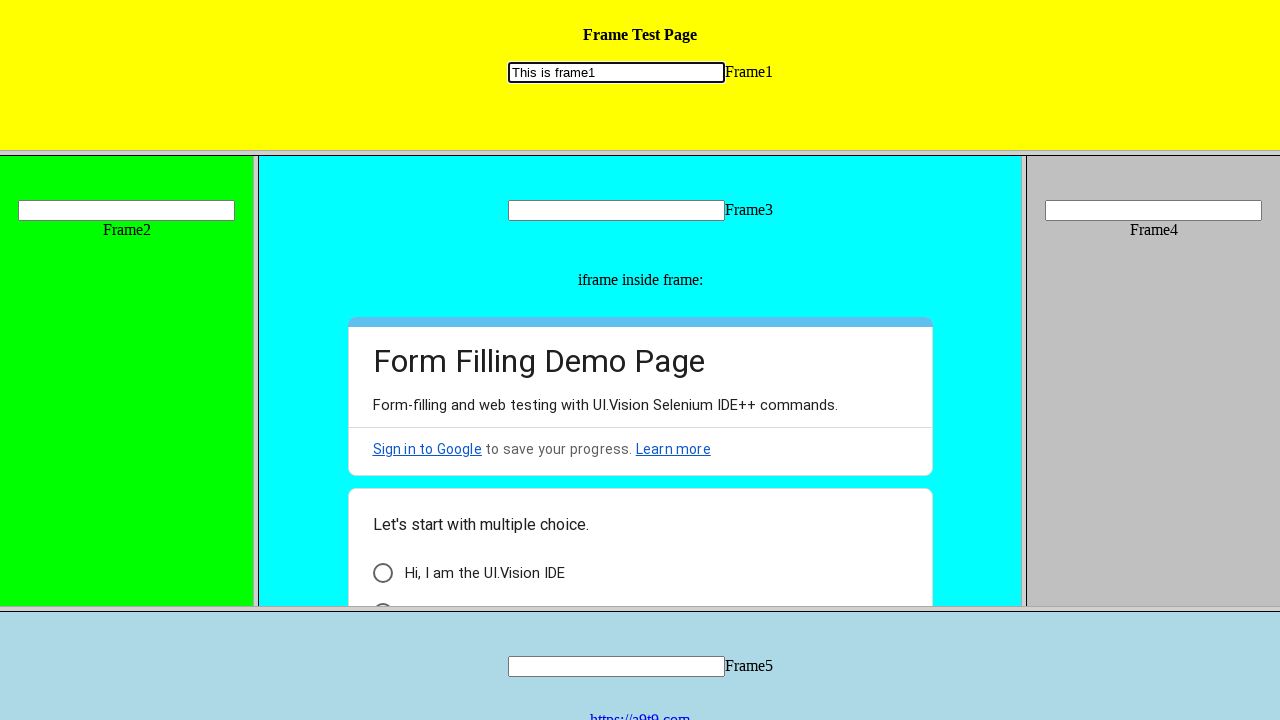

Located frame 2 with src='frame_2.html'
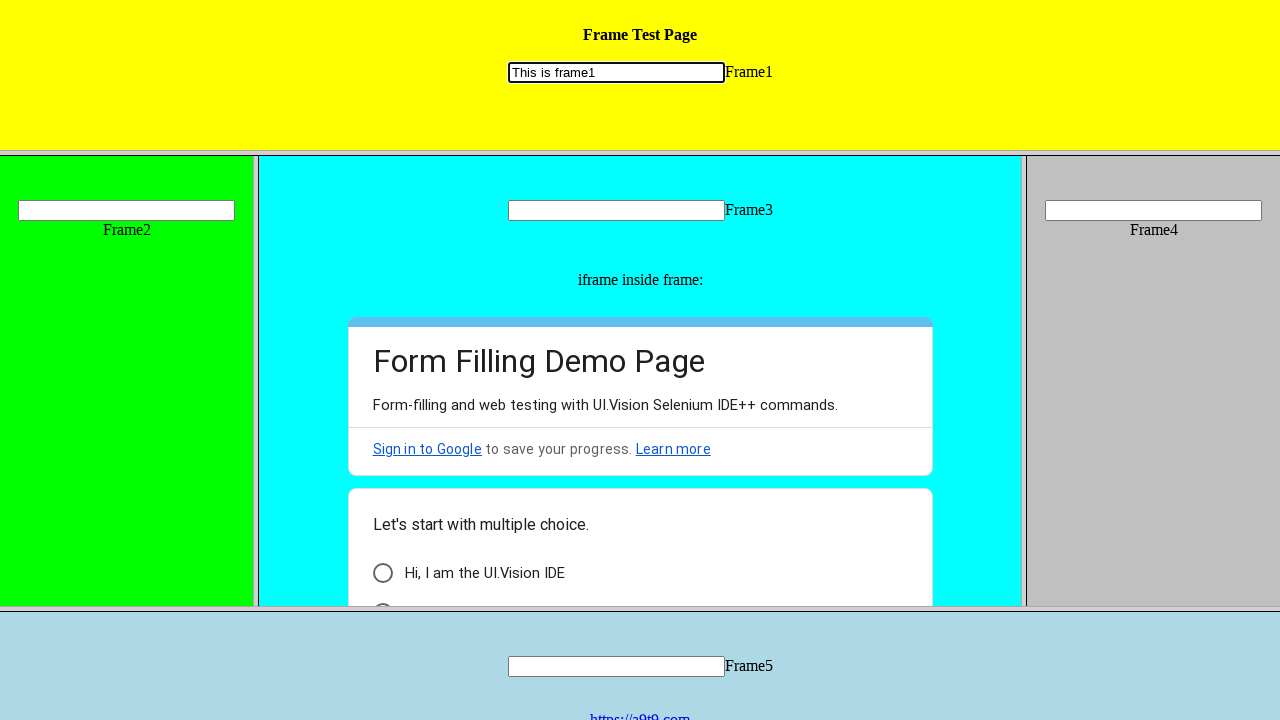

Filled input field in frame 2 with 'This is frame2' on frame[src='frame_2.html'] >> internal:control=enter-frame >> input[name='mytext2
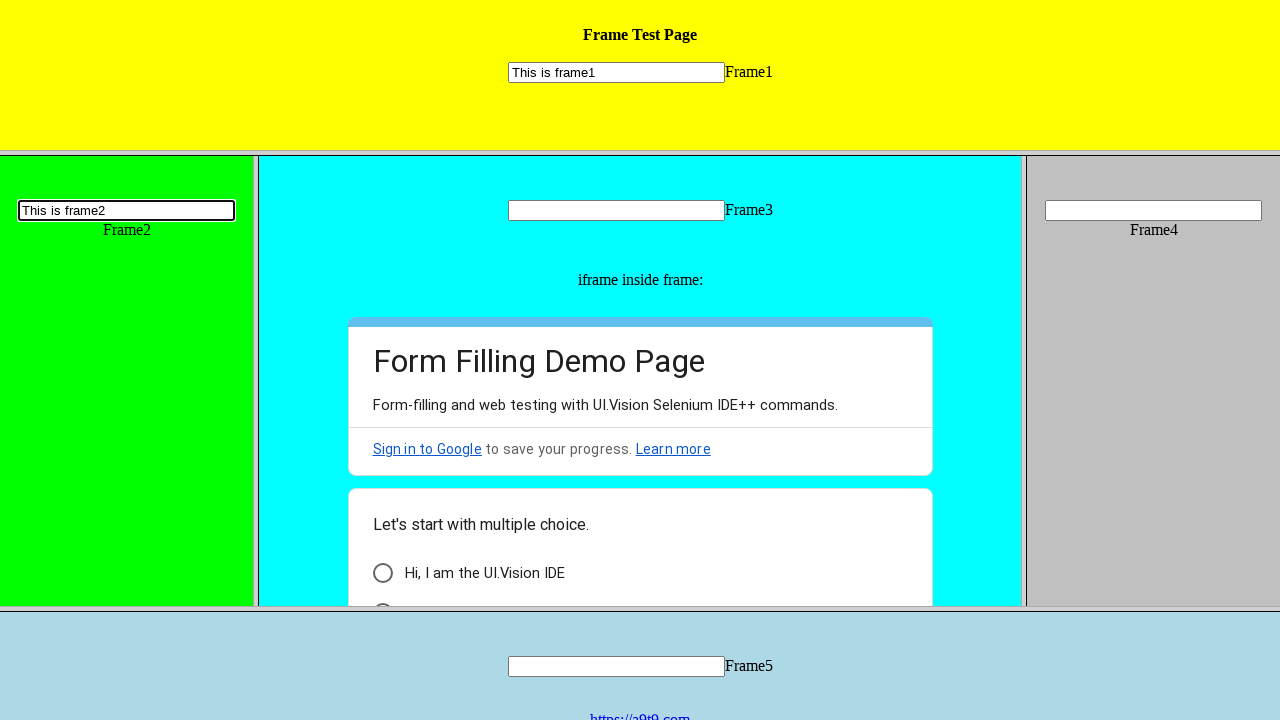

Located frame 3 with src='frame_3.html'
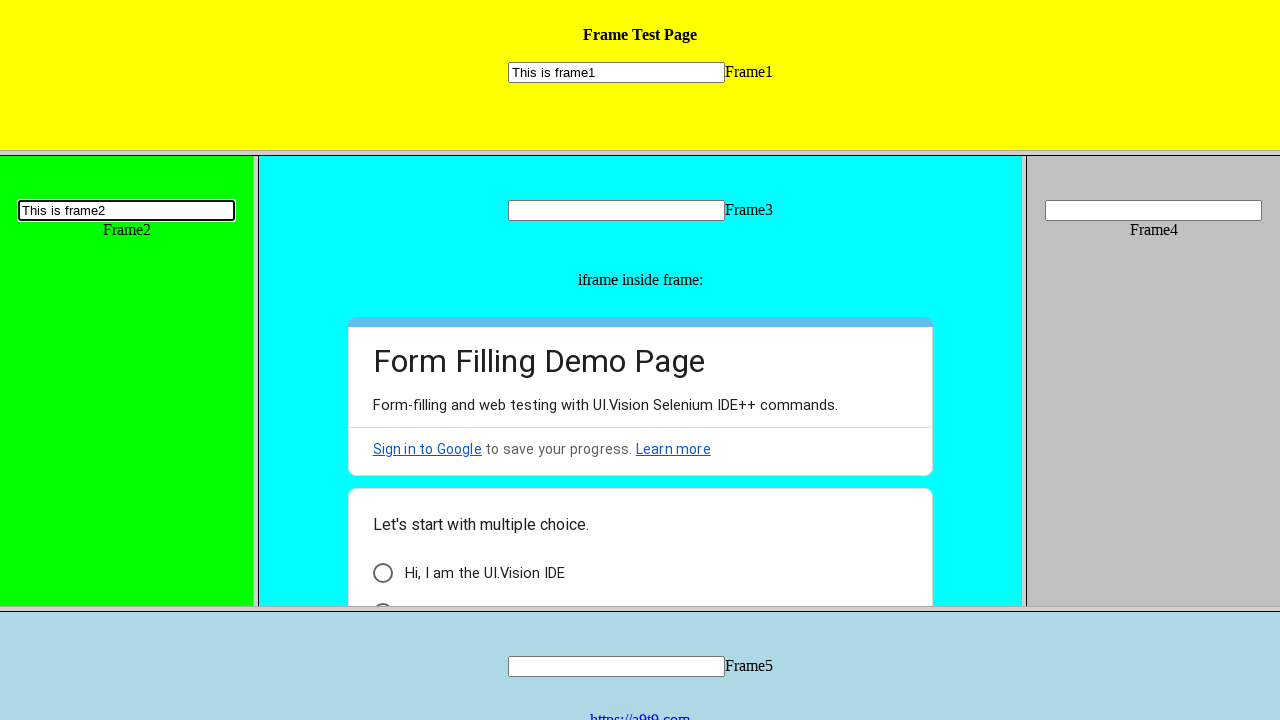

Filled input field in frame 3 with 'This is frame3' on frame[src='frame_3.html'] >> internal:control=enter-frame >> input[name='mytext3
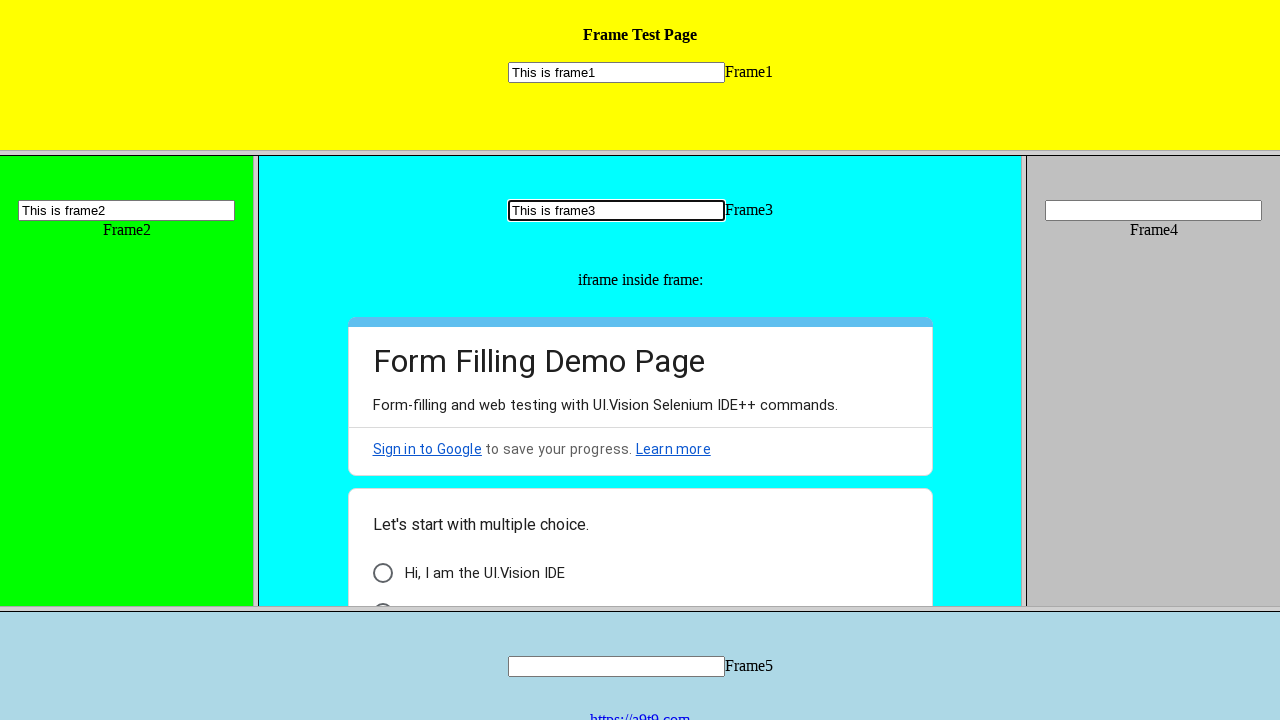

Located nested iframe within frame 3
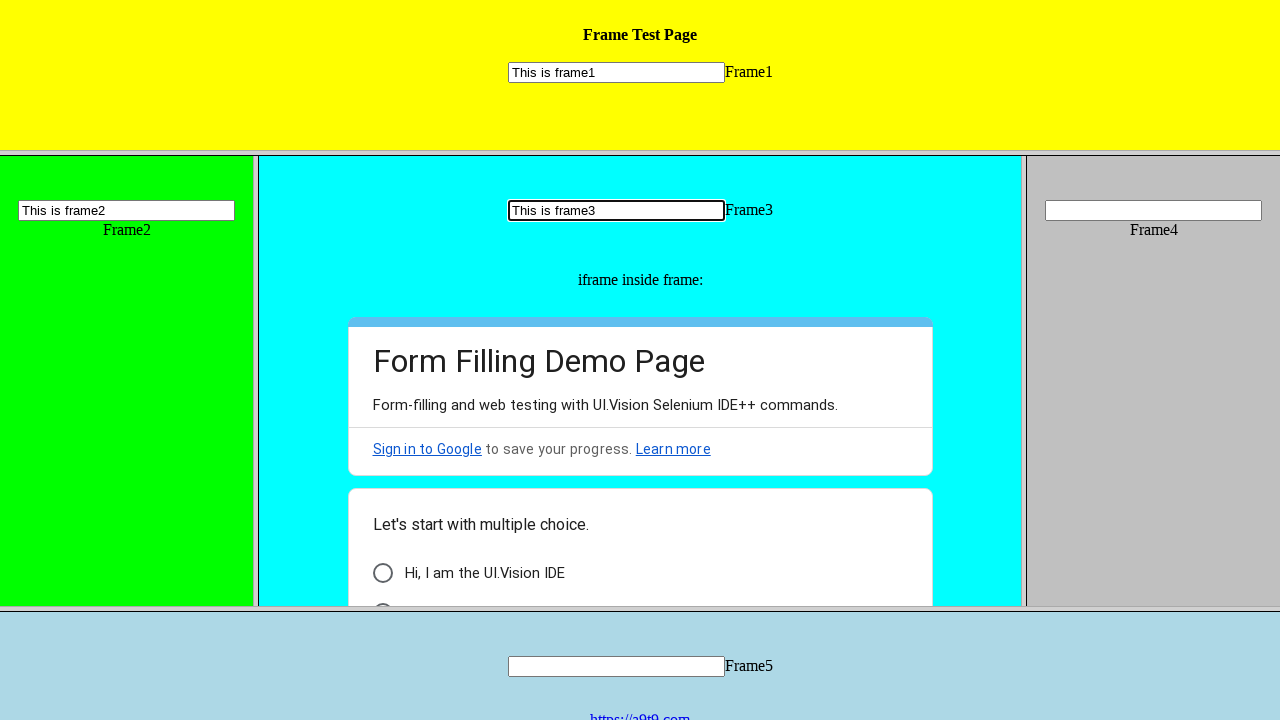

Clicked element with id='i12' in nested iframe at (382, 588) on frame[src='frame_3.html'] >> internal:control=enter-frame >> iframe >> nth=0 >> 
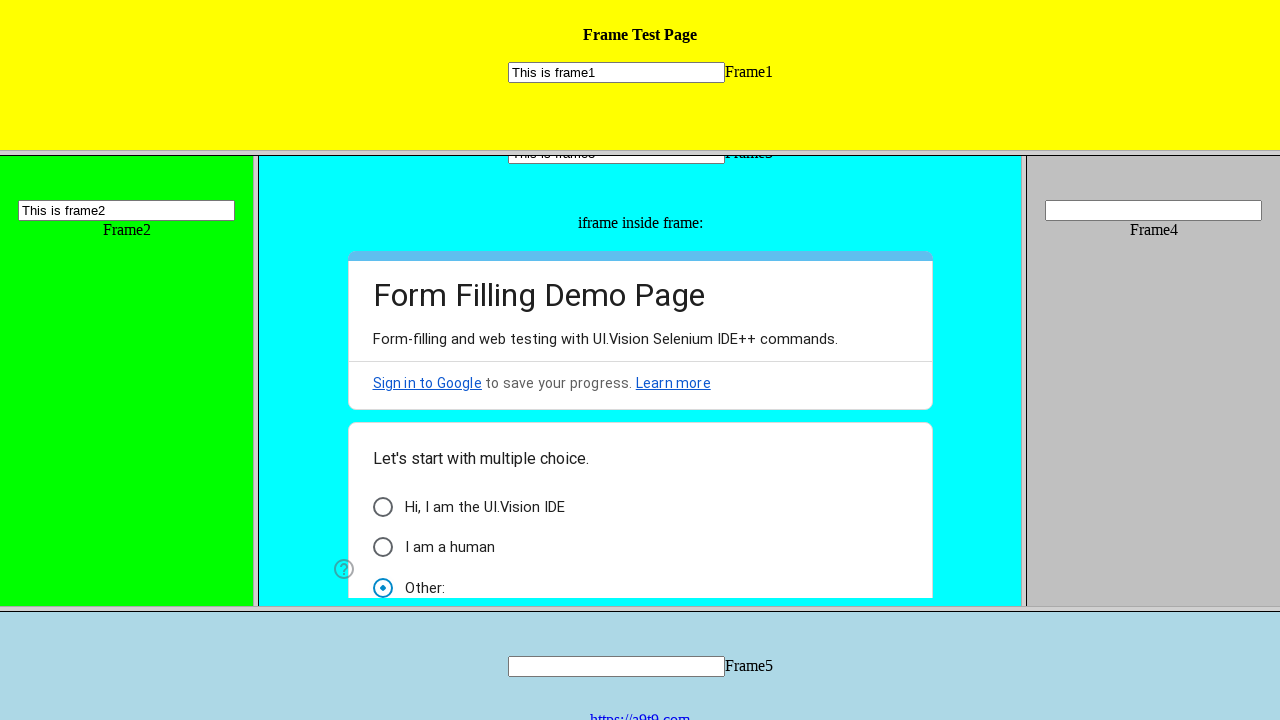

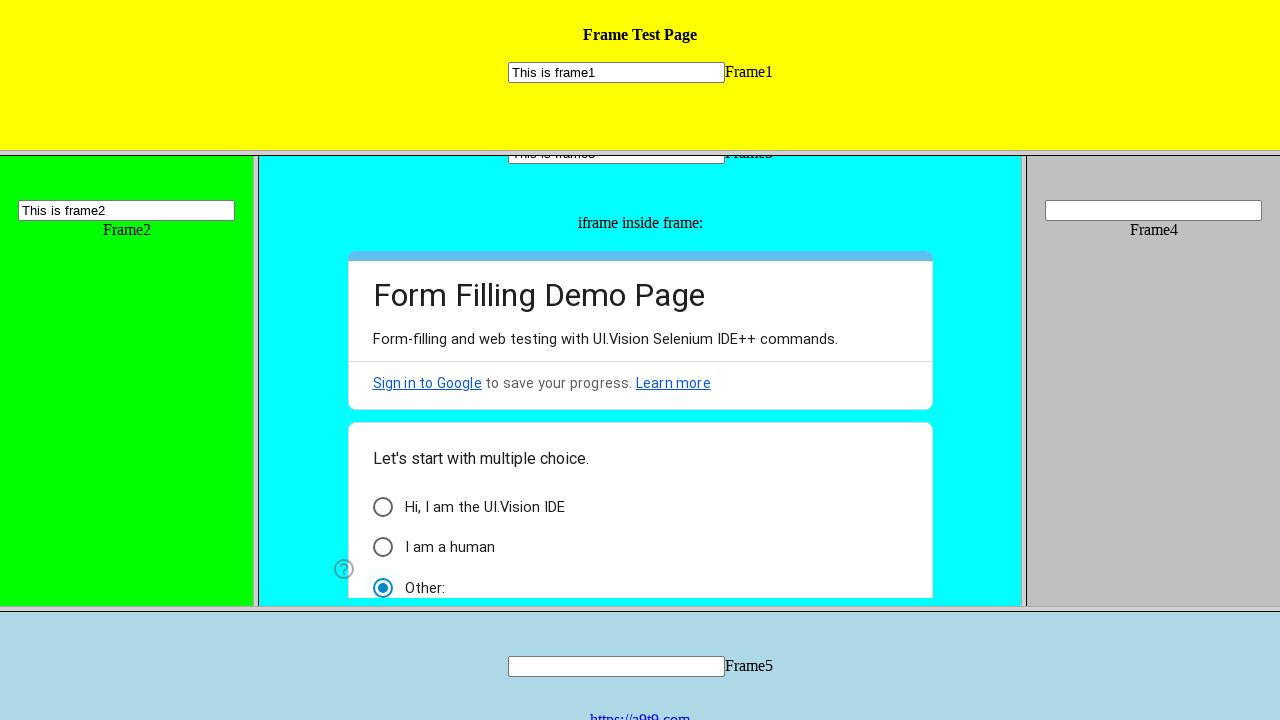